Tests the registration form by filling all fields including name, email, gender, phone, date of birth, subjects, uploading a picture, address, and selecting state/city from dropdowns, then submitting the form and verifying the confirmation popup appears.

Starting URL: https://demoqa.com/automation-practice-form

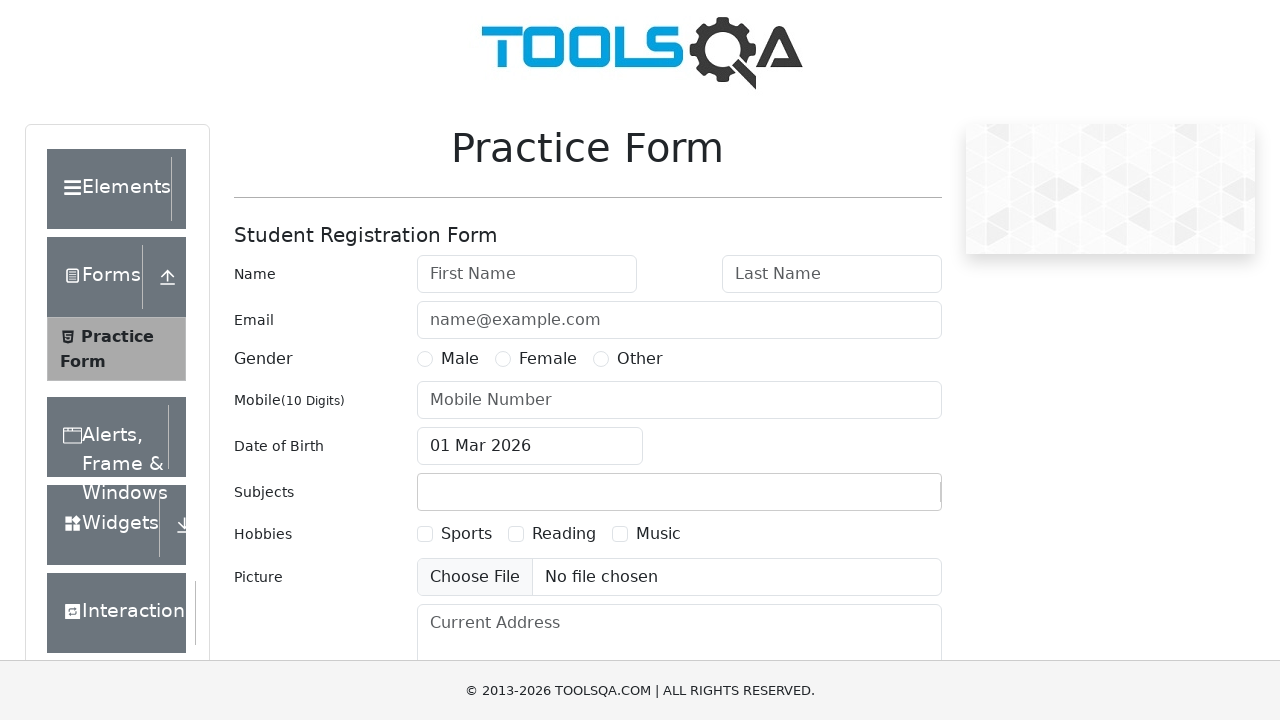

Filled first name field with 'Alexander' on #firstName
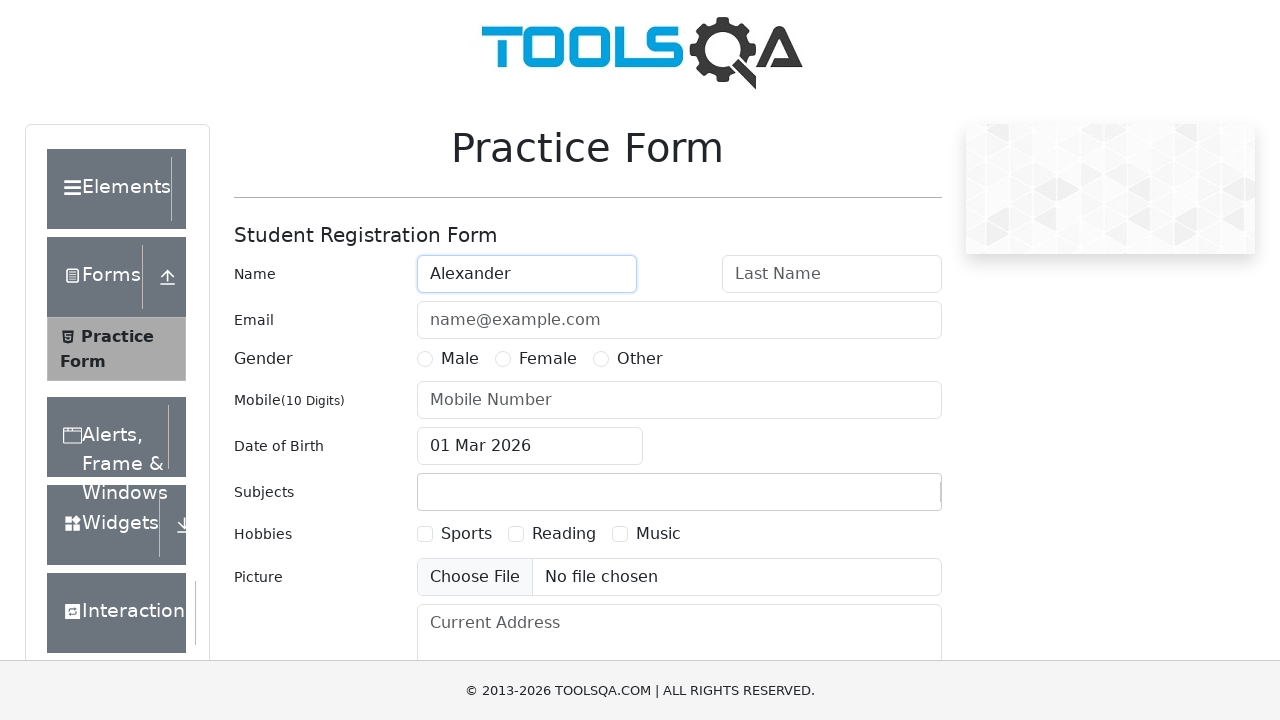

Filled last name field with 'Johnson' on #lastName
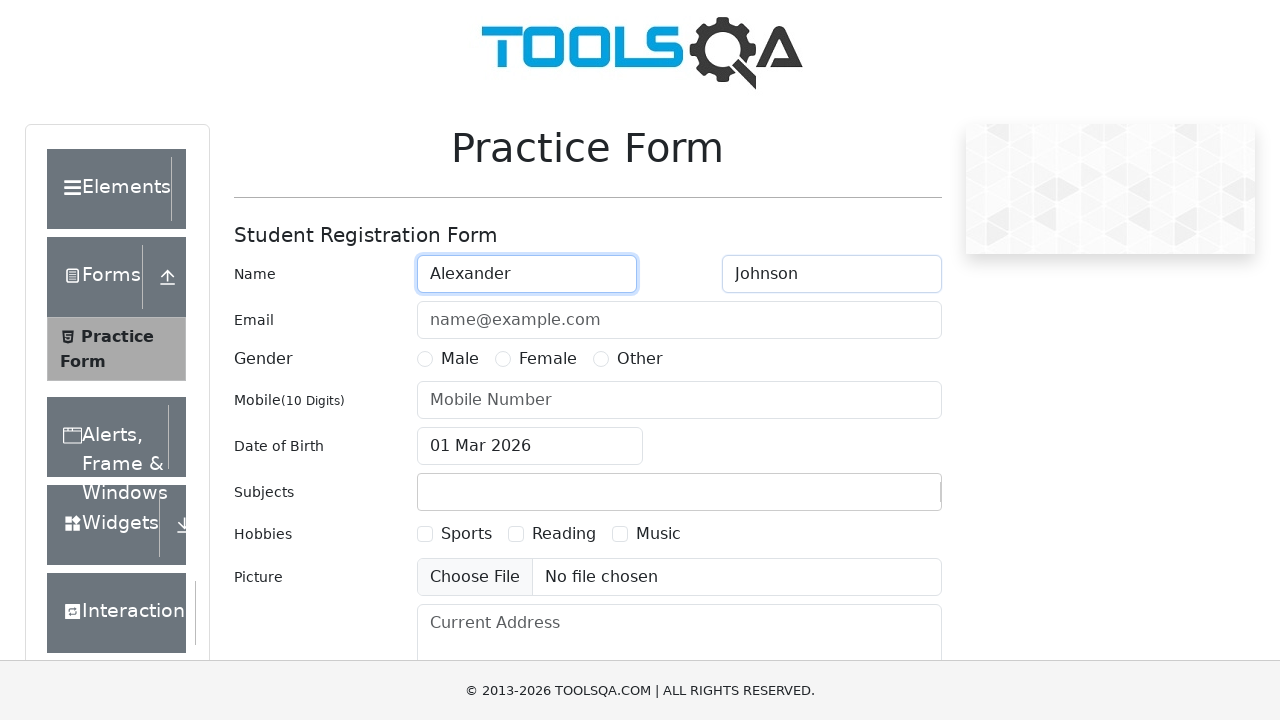

Filled email field with 'alexander.johnson@example.com' on #userEmail
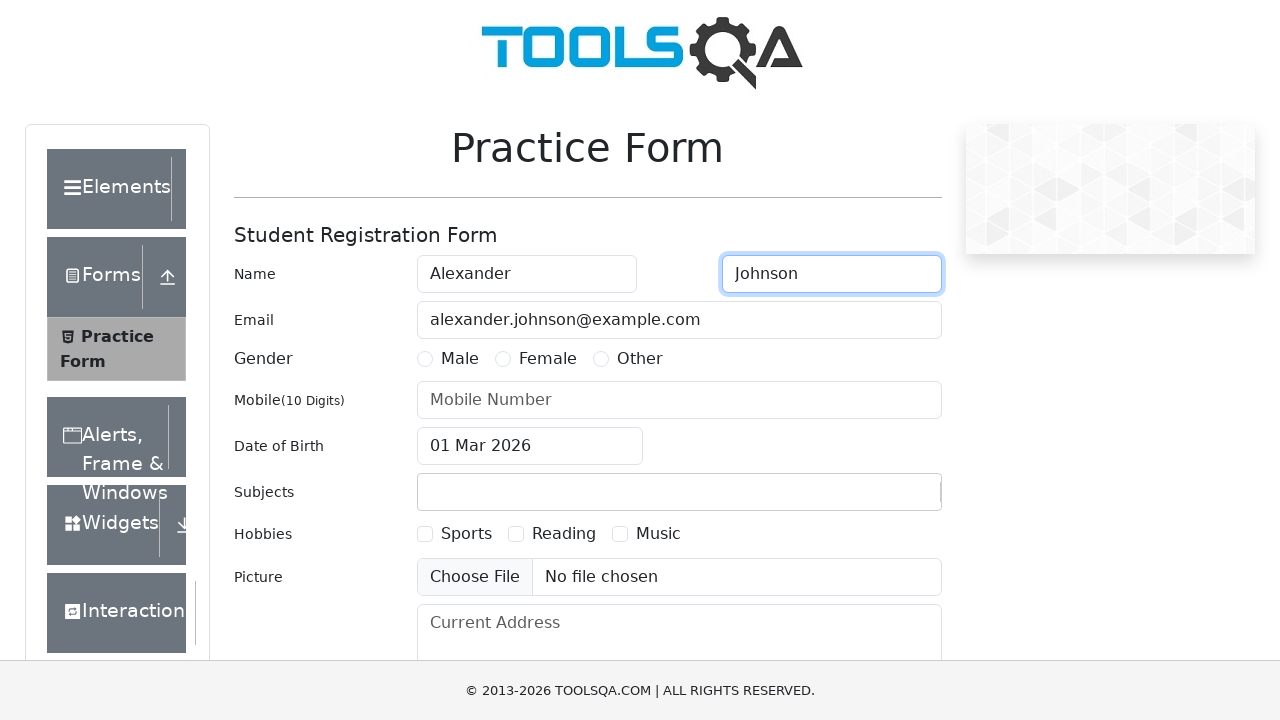

Selected Male gender radio button at (460, 359) on label[for='gender-radio-1']
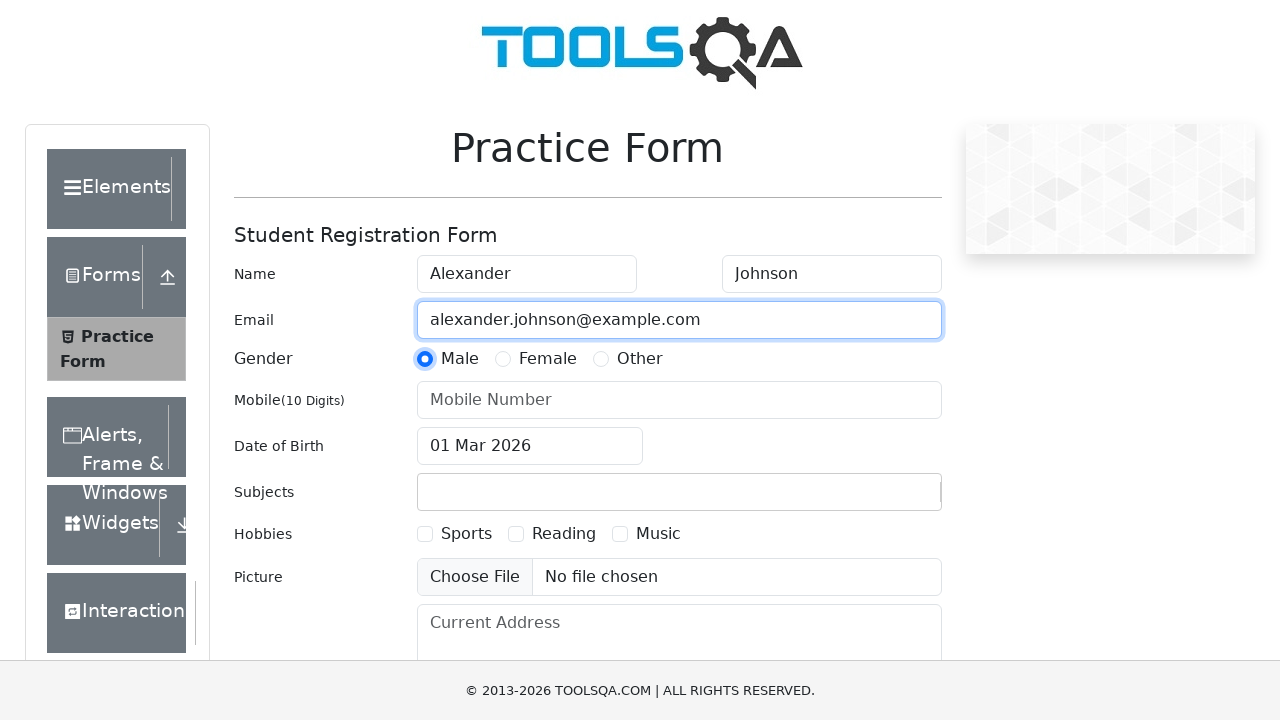

Filled mobile number field with '9876543210' on #userNumber
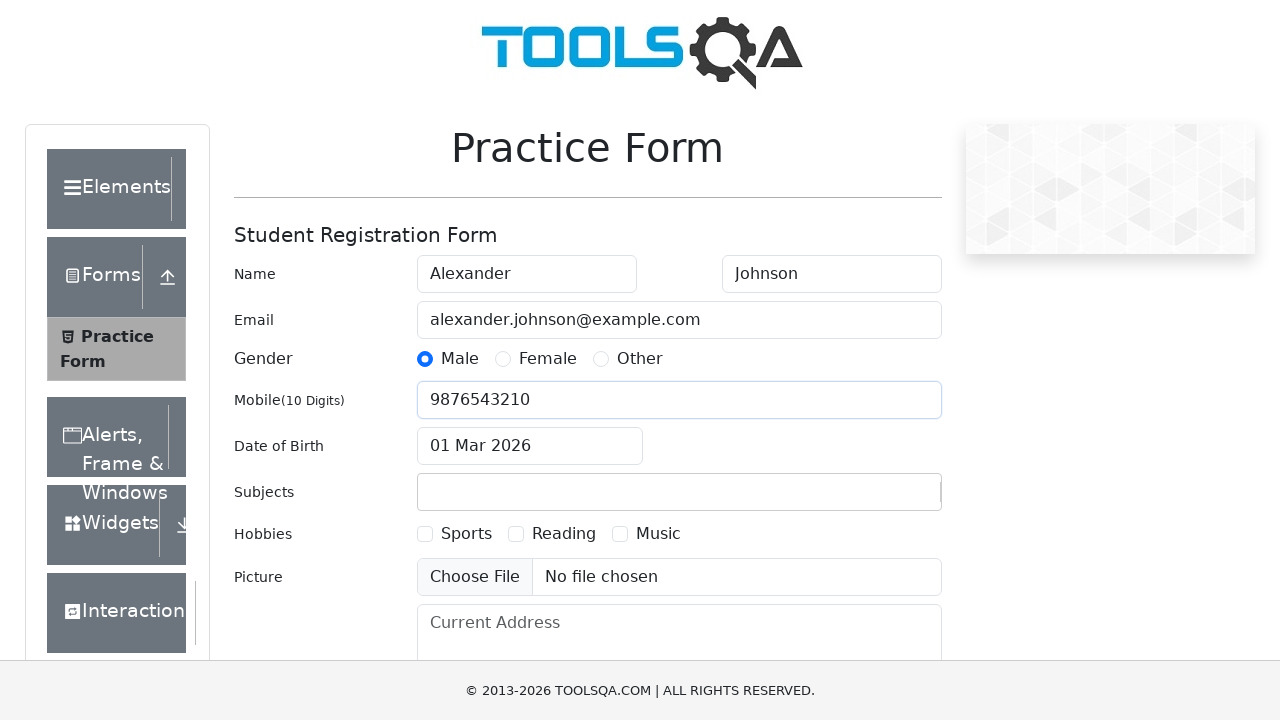

Clicked on date of birth field to open calendar at (530, 446) on #dateOfBirthInput
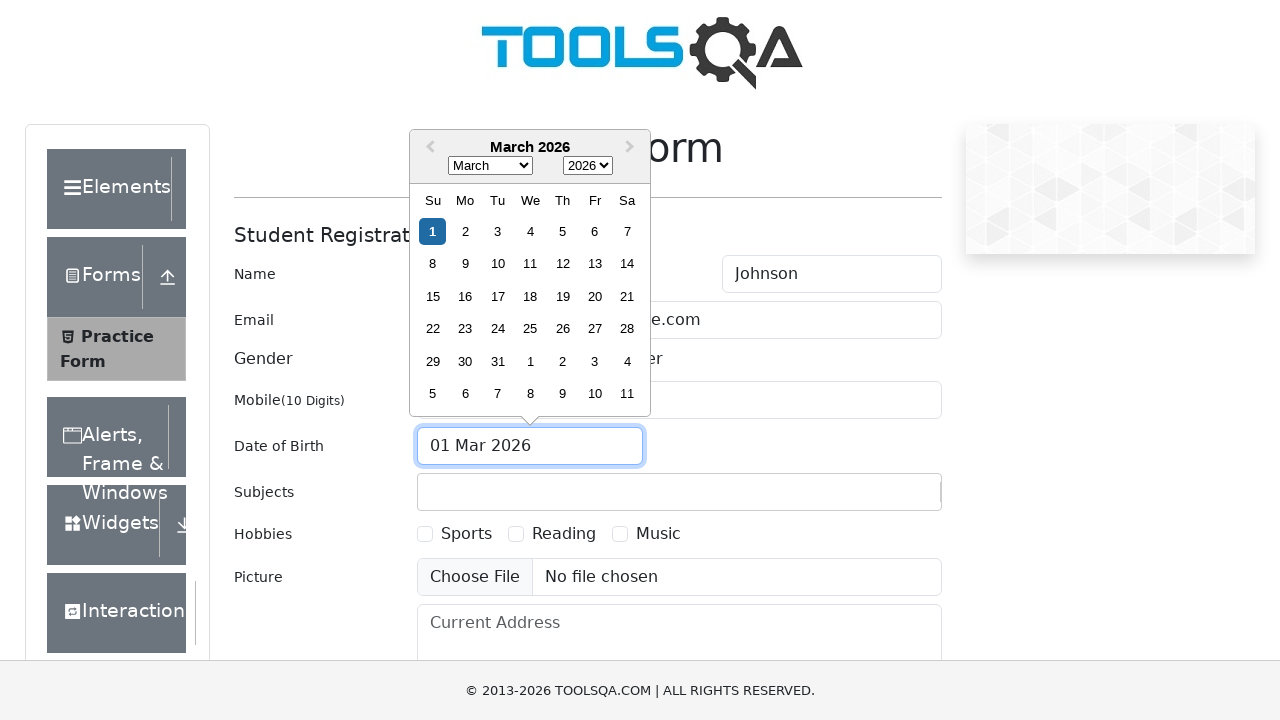

Selected month 5 (June) from date picker dropdown on .react-datepicker__month-select
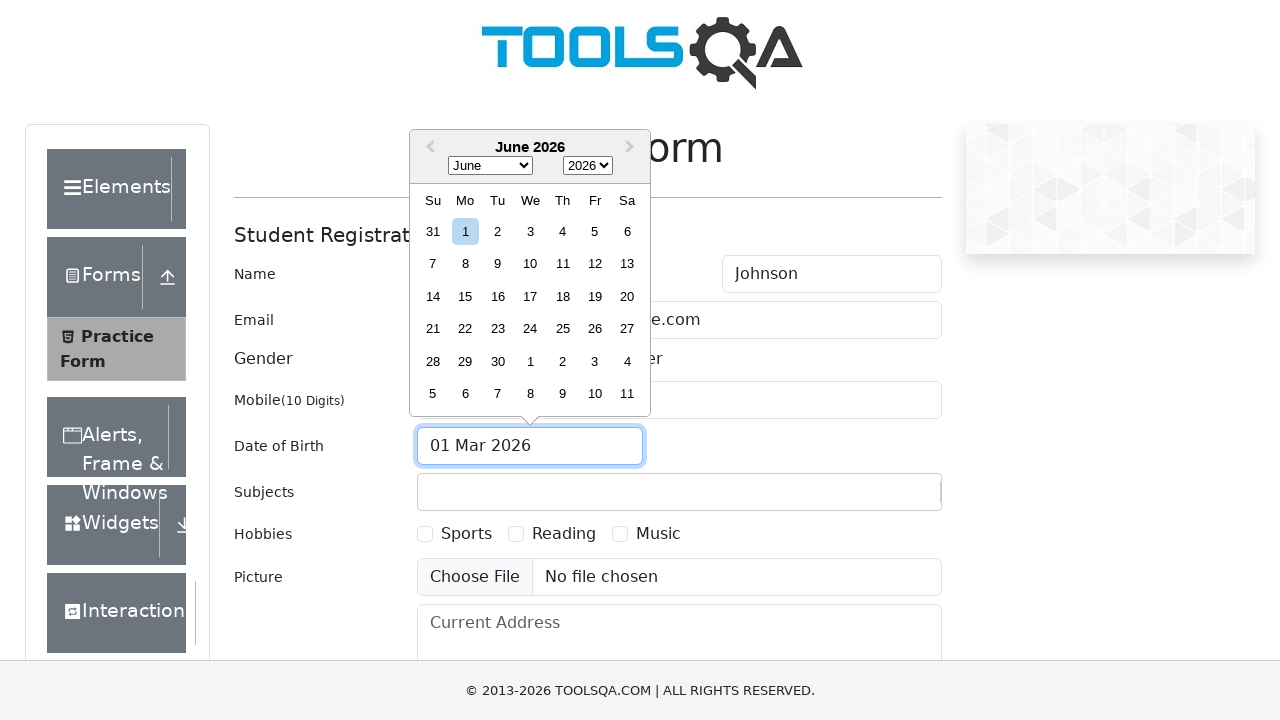

Selected year 1995 from date picker dropdown on .react-datepicker__year-select
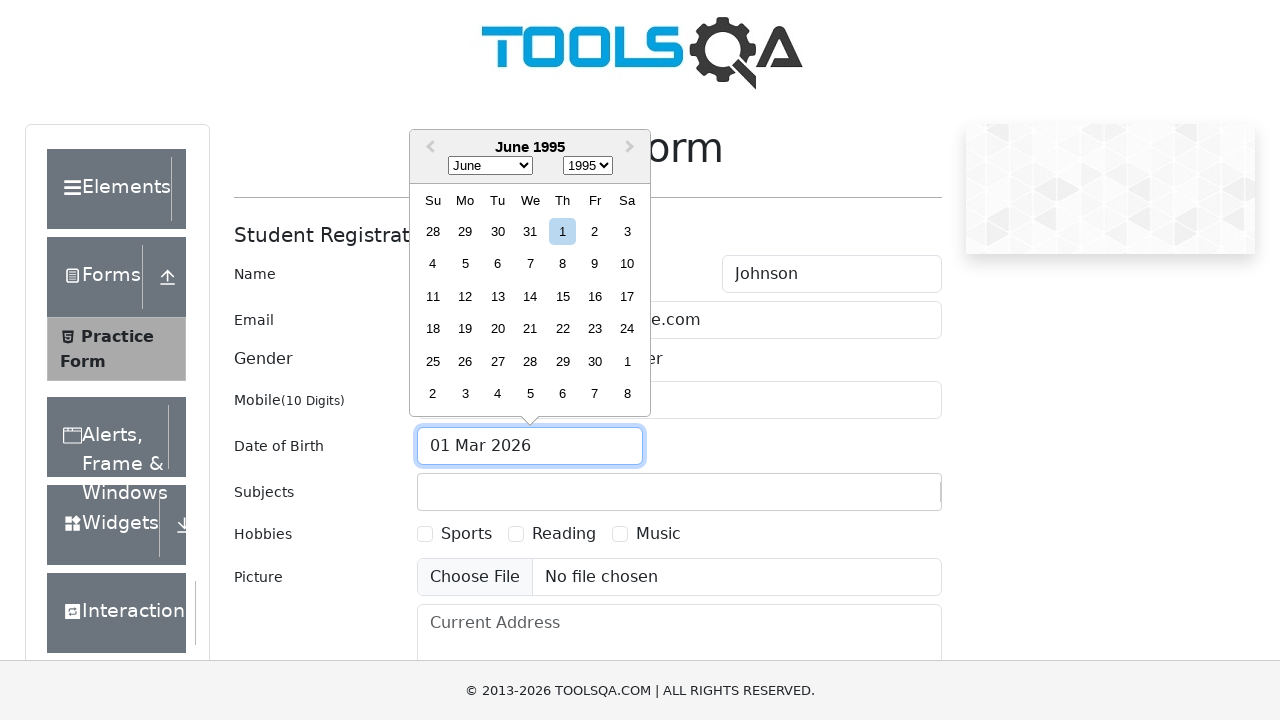

Selected day 15 from calendar at (562, 296) on .react-datepicker__day--015:not(.react-datepicker__day--outside-month)
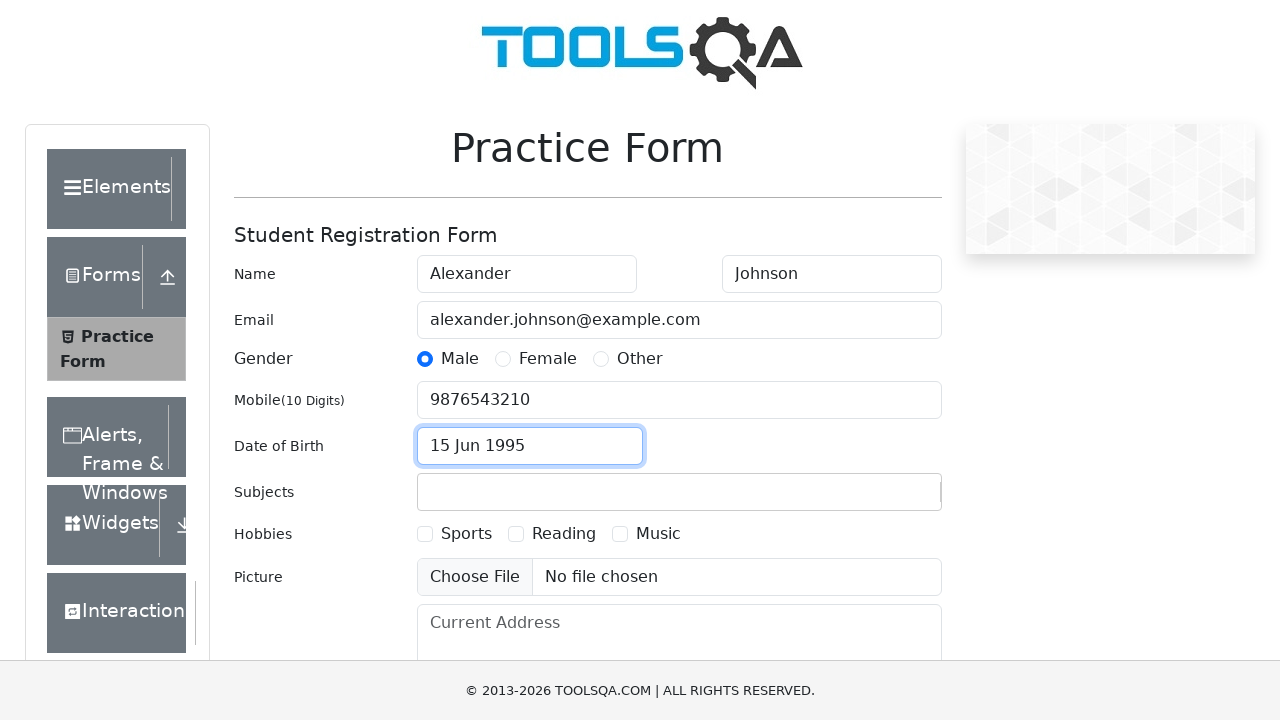

Filled subjects field with 'Computer Science' on #subjectsInput
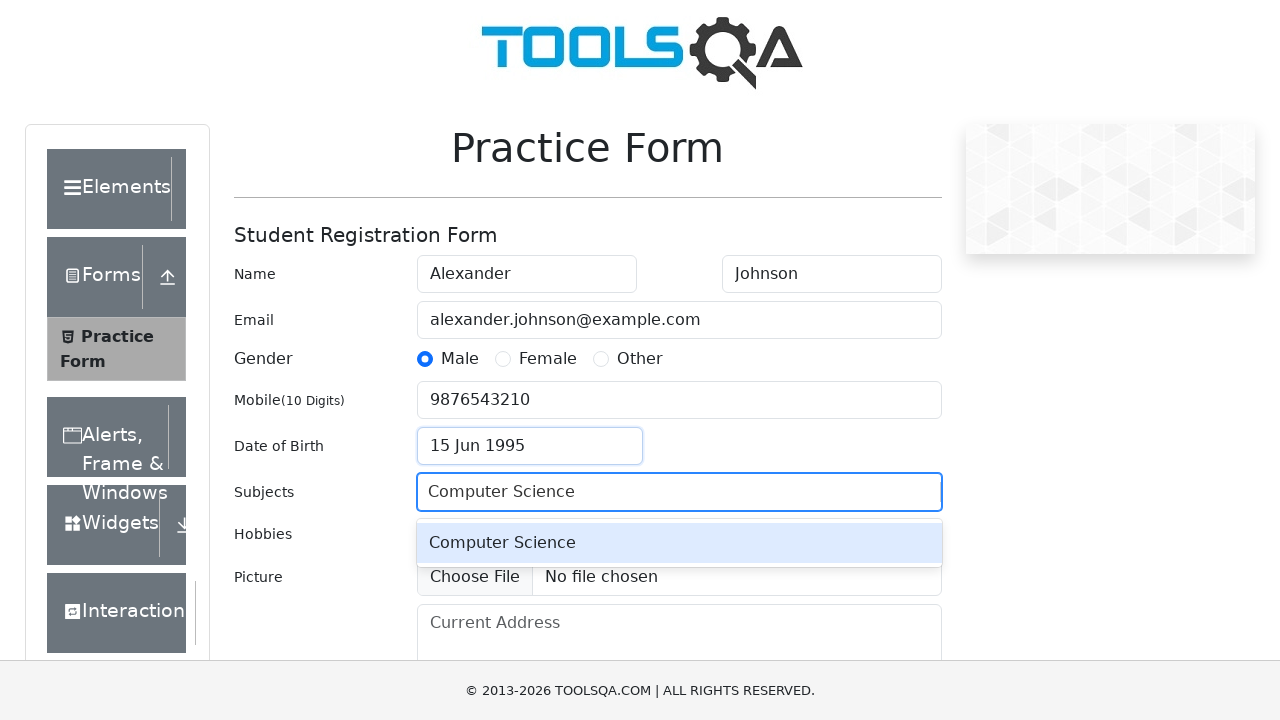

Pressed Enter to confirm subject selection
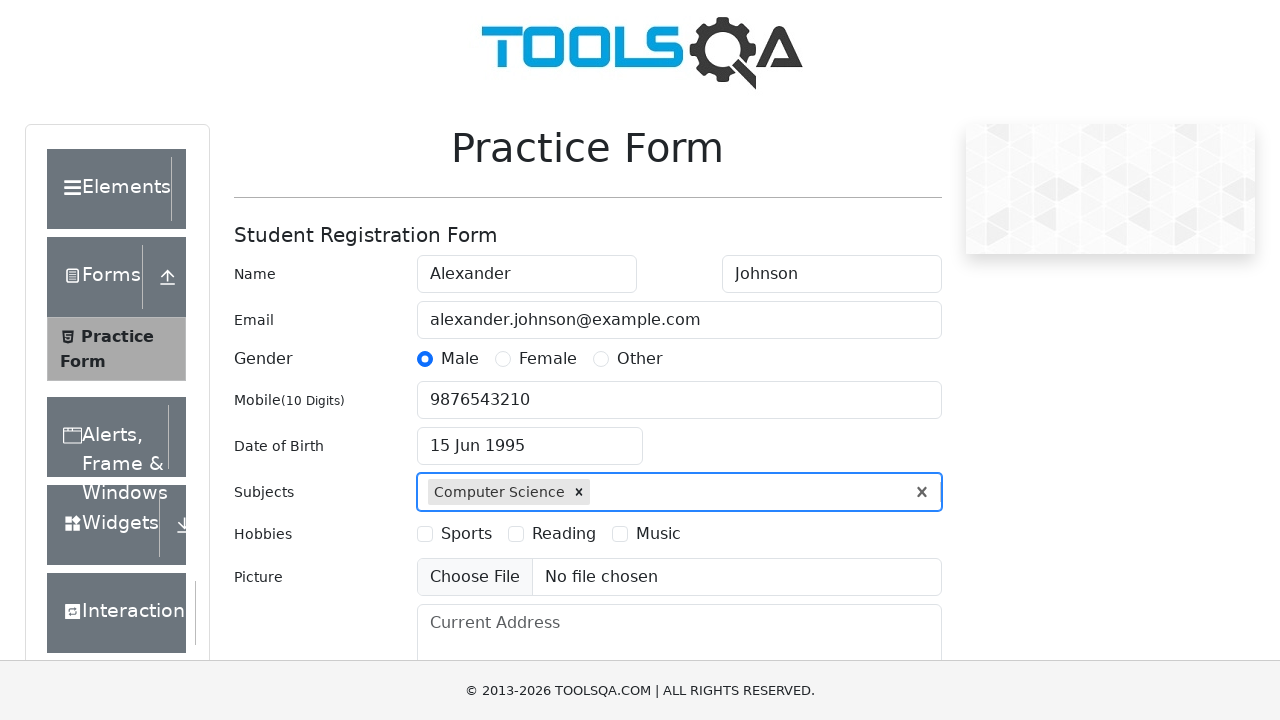

Uploaded picture file
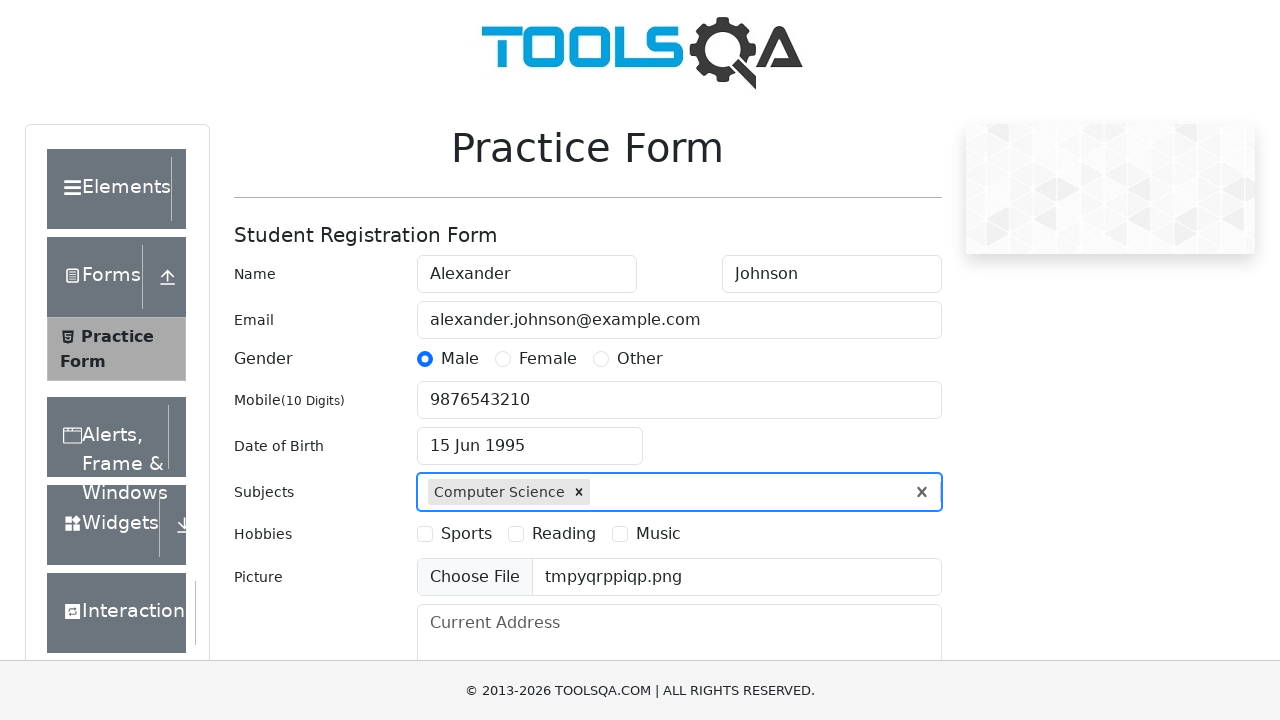

Filled current address field with '123 Test Street, Suite 456, New York' on #currentAddress
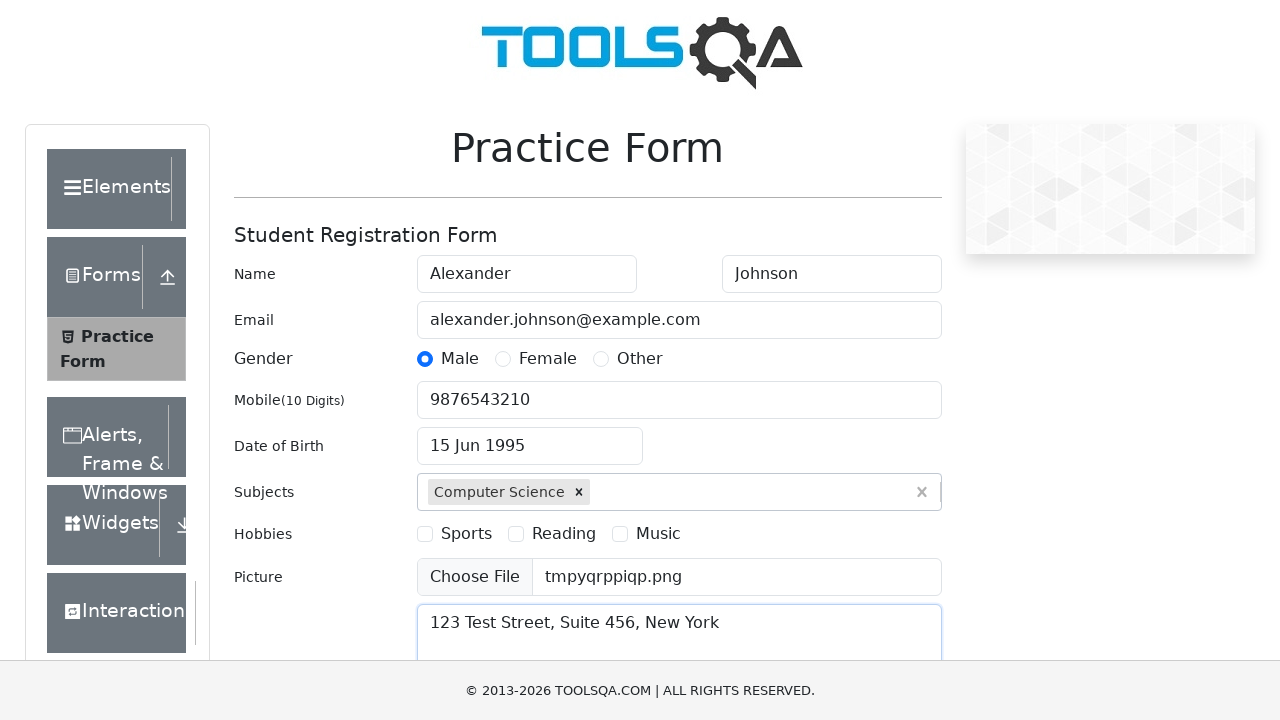

Scrolled down 300 pixels to make state dropdown visible
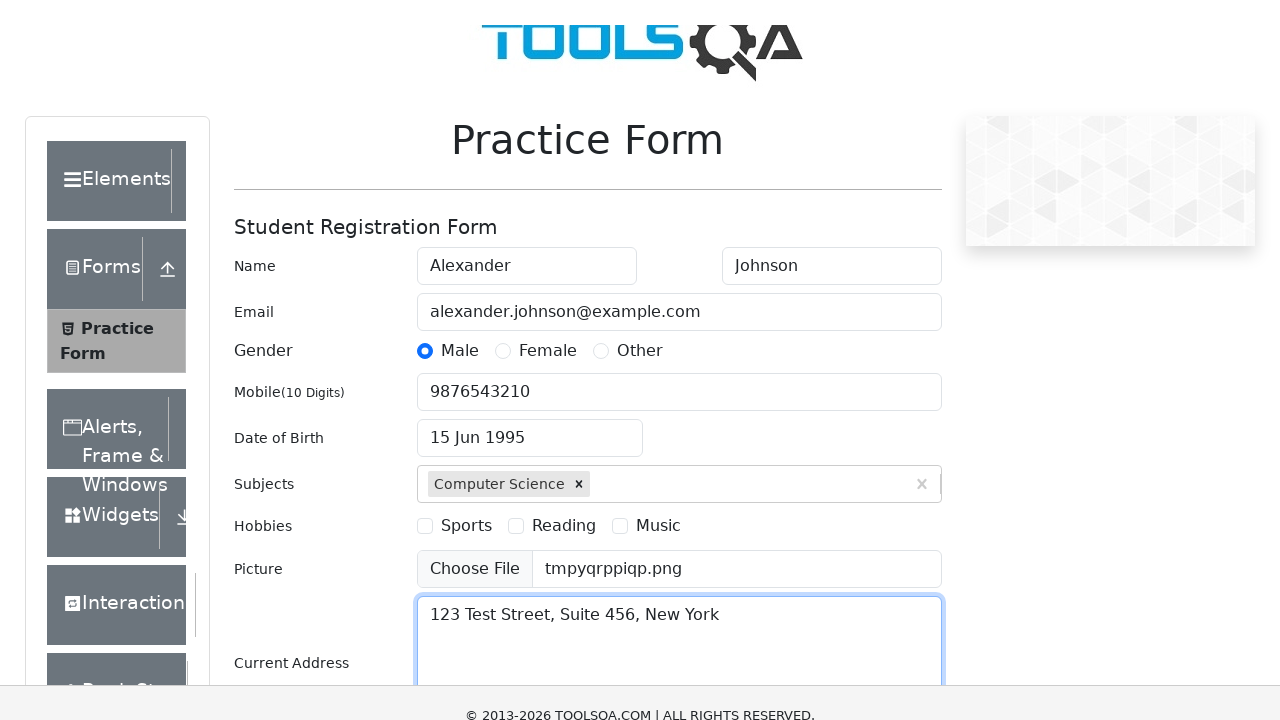

Clicked on state dropdown to open it at (527, 465) on #state
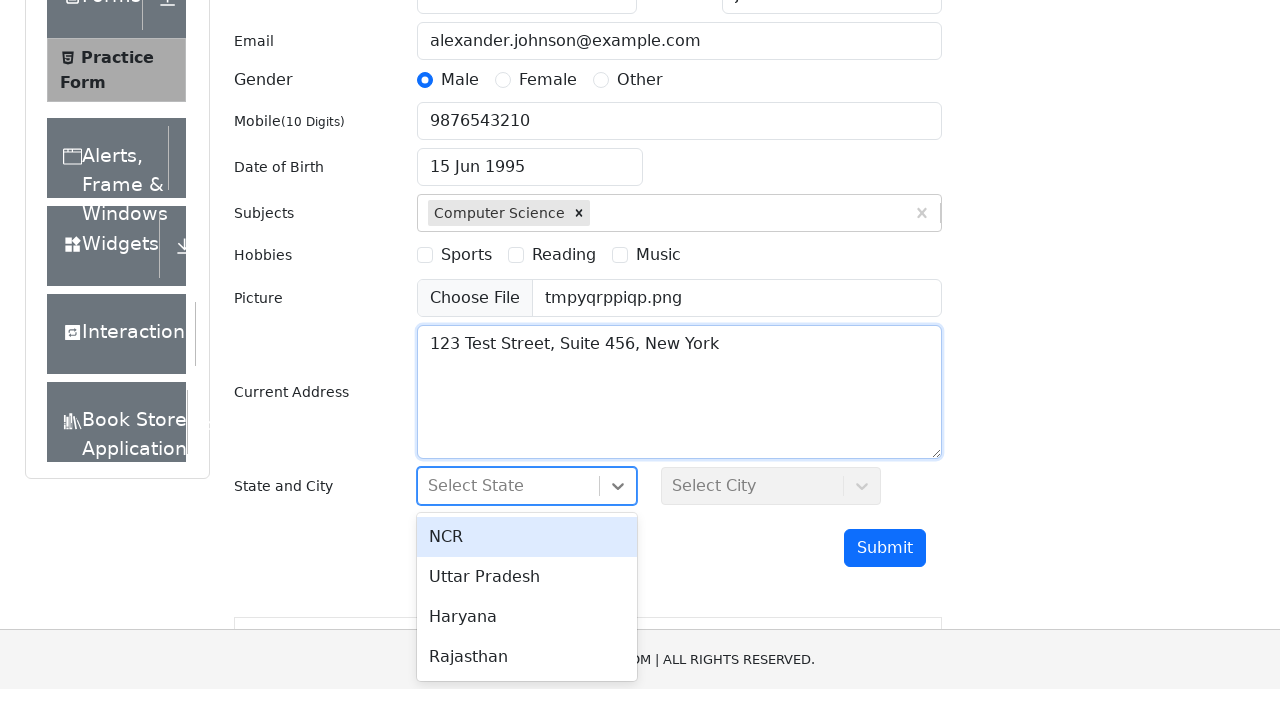

Selected state option from dropdown at (527, 700) on #react-select-3-option-1
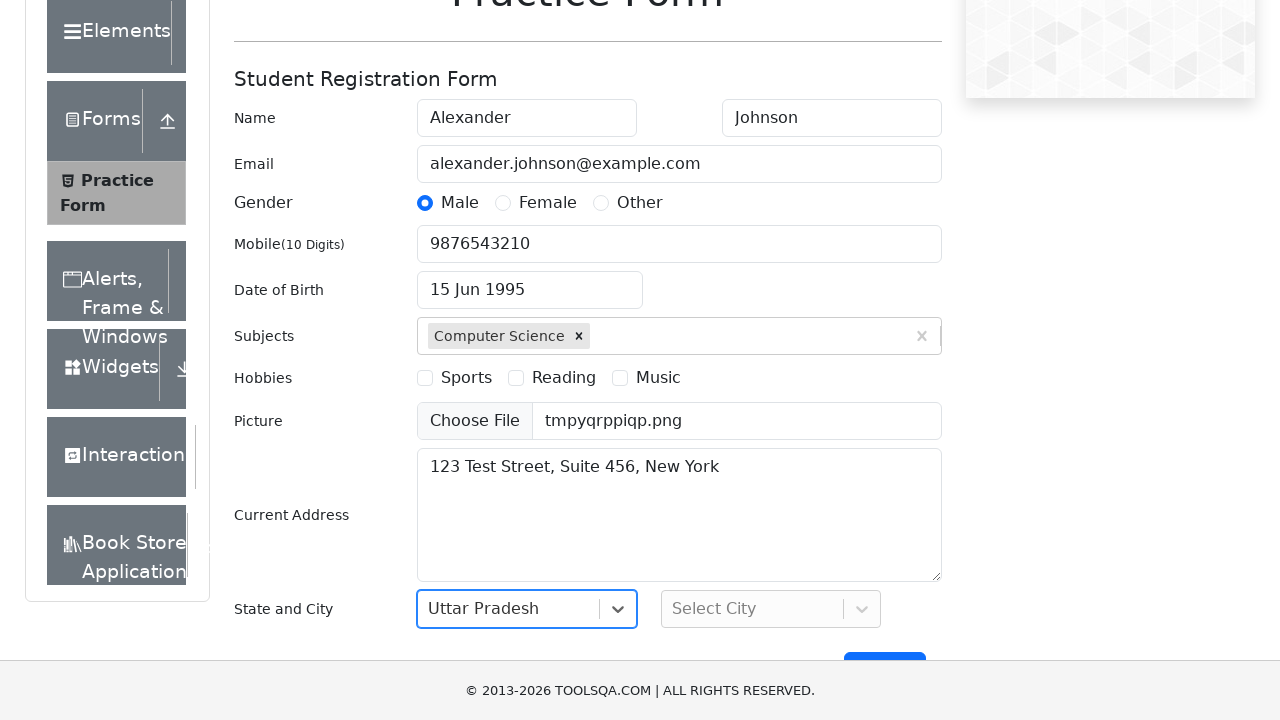

Clicked on city dropdown to open it at (771, 609) on #city
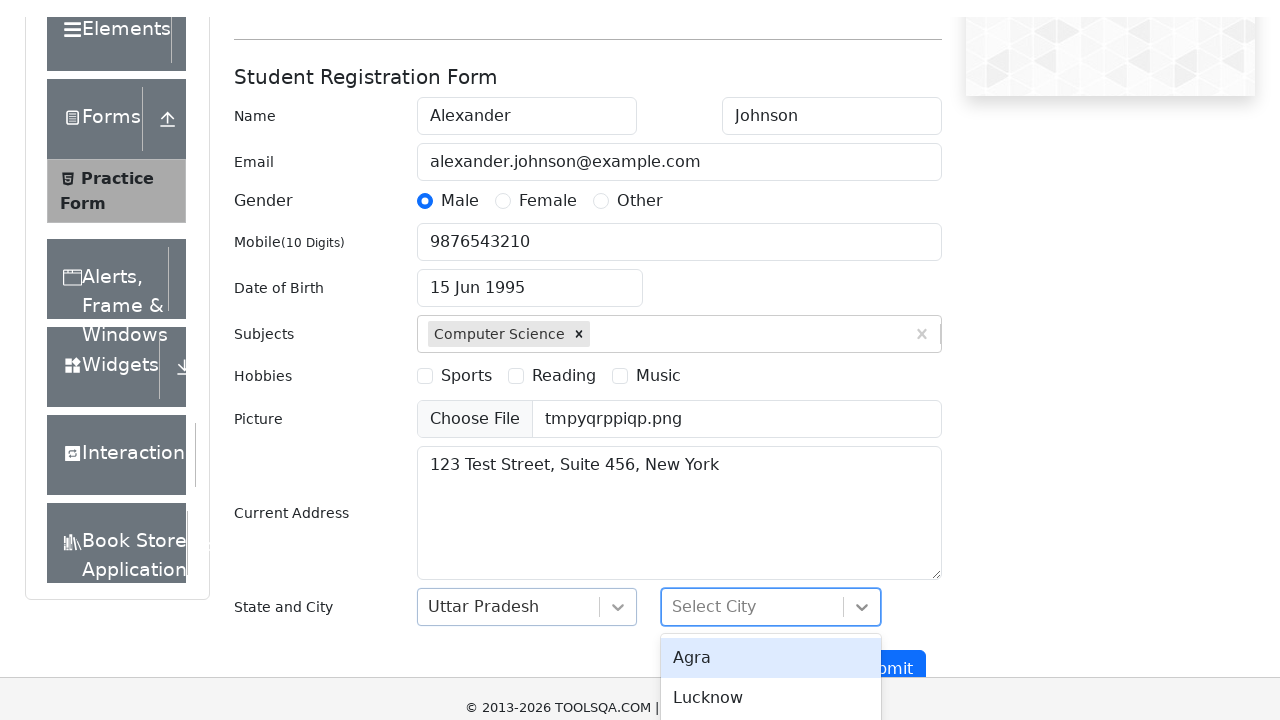

Selected city option from dropdown at (771, 608) on #react-select-4-option-0
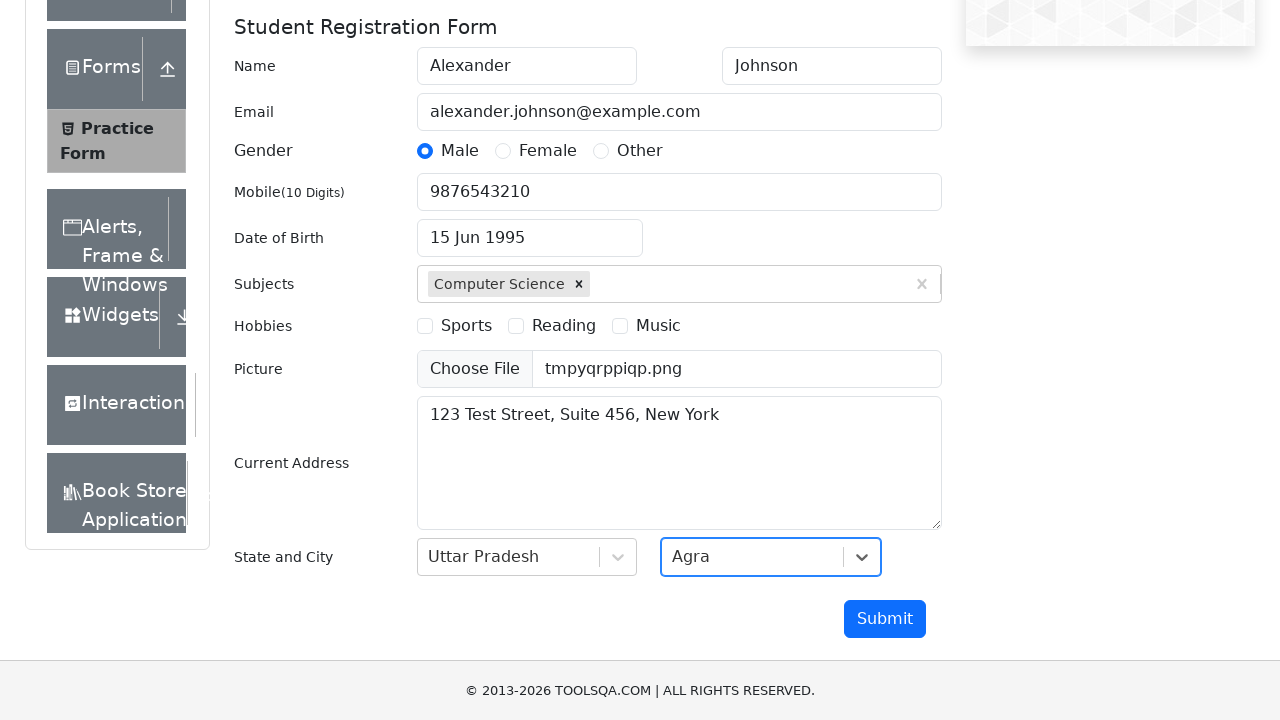

Clicked submit button to submit registration form at (885, 619) on #submit
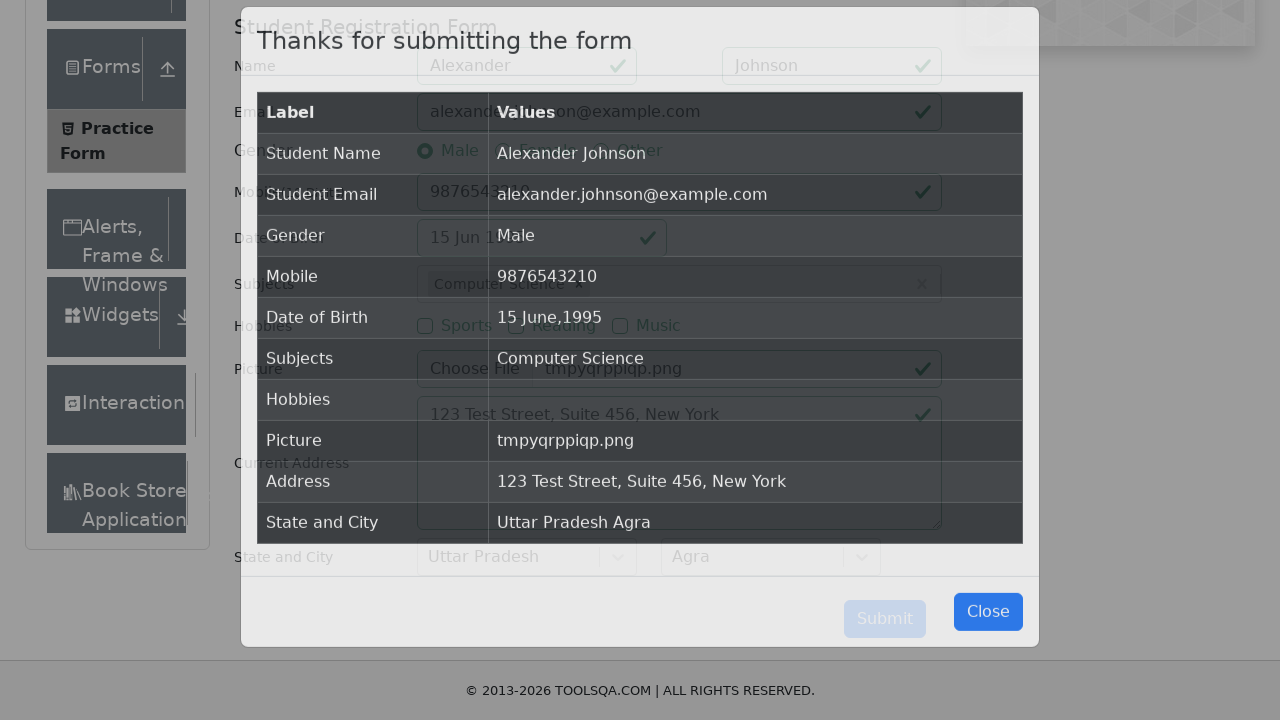

Verified confirmation modal appeared on screen
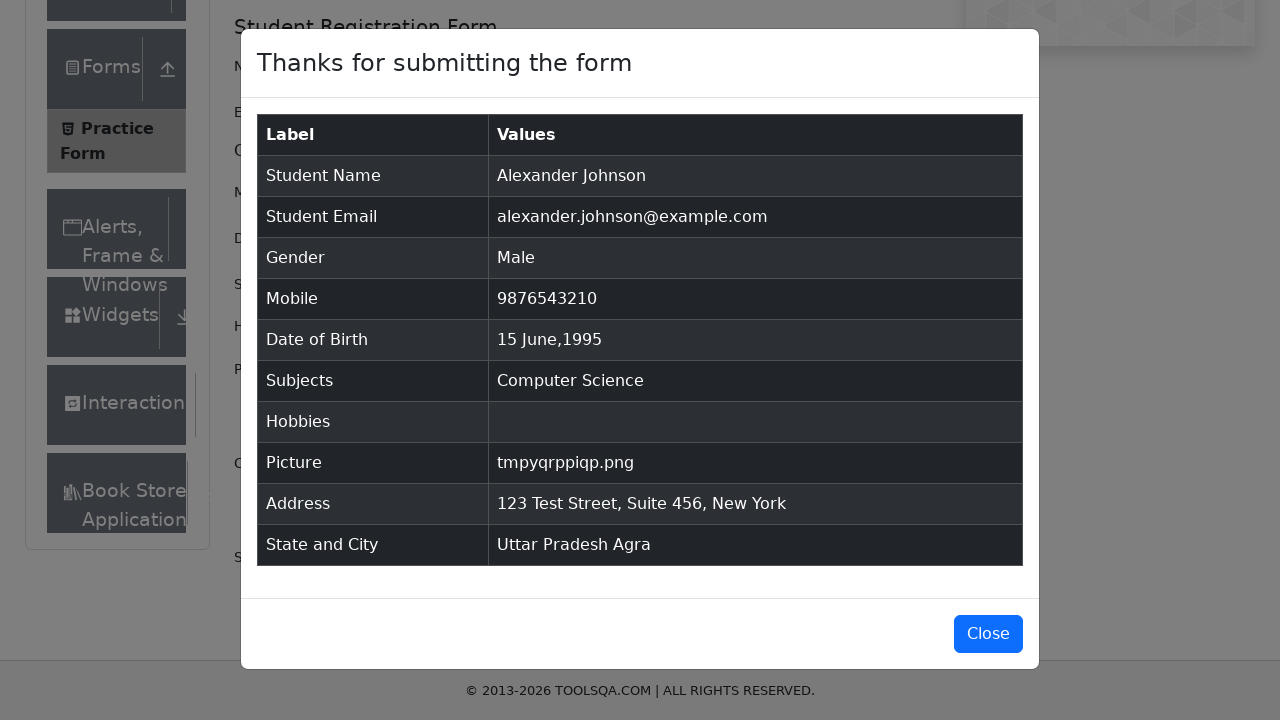

Cleaned up temporary file
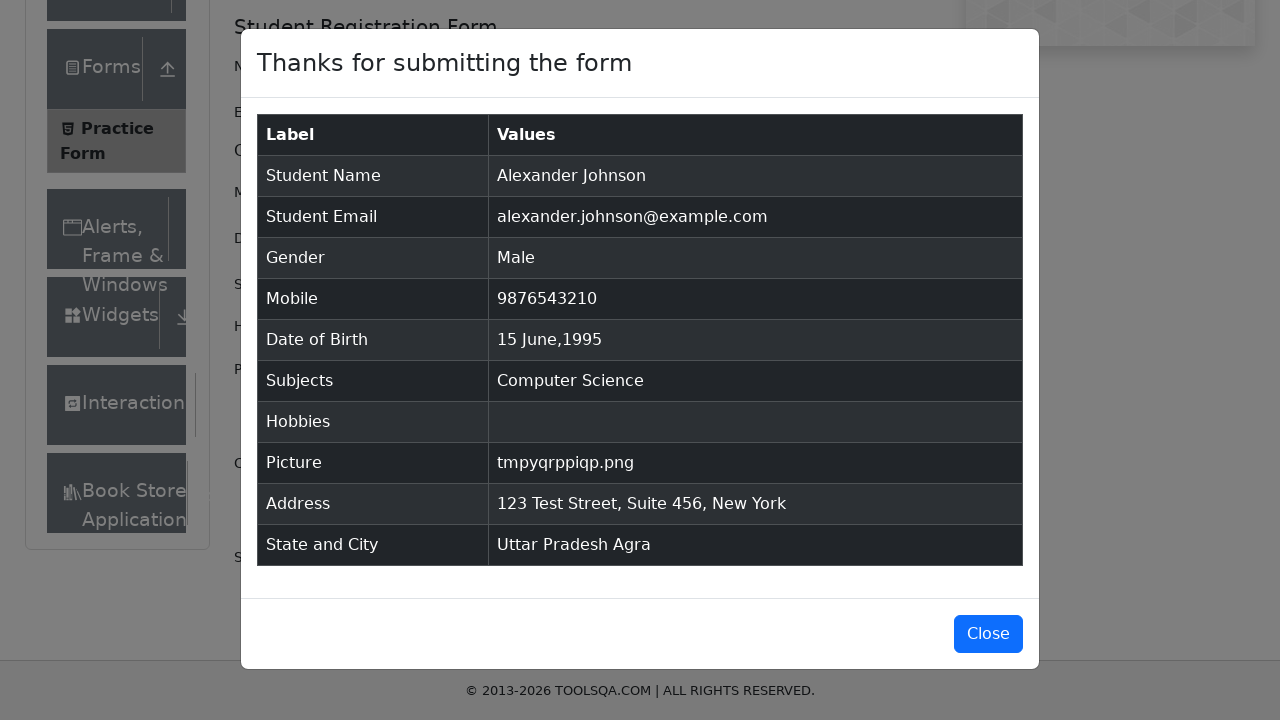

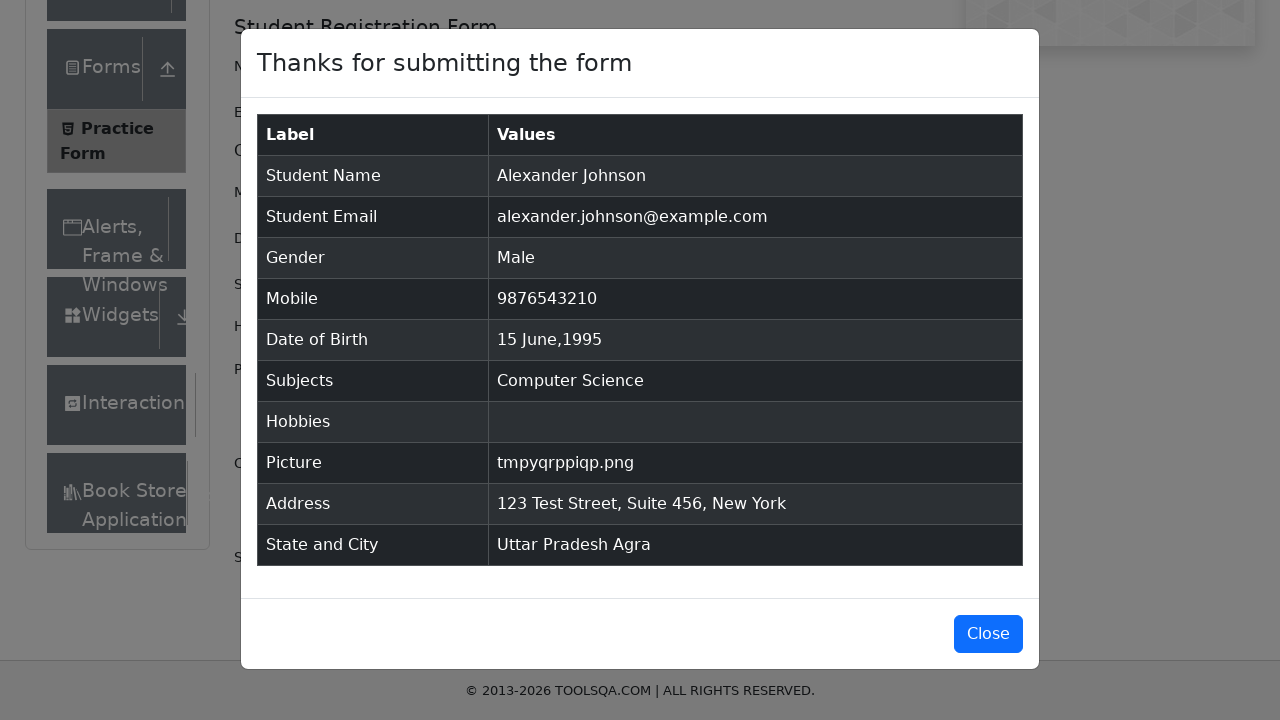